Tests that the landscape image loads correctly on the loading images page by waiting for it to appear and verifying its src attribute.

Starting URL: https://bonigarcia.dev/selenium-webdriver-java/loading-images.html

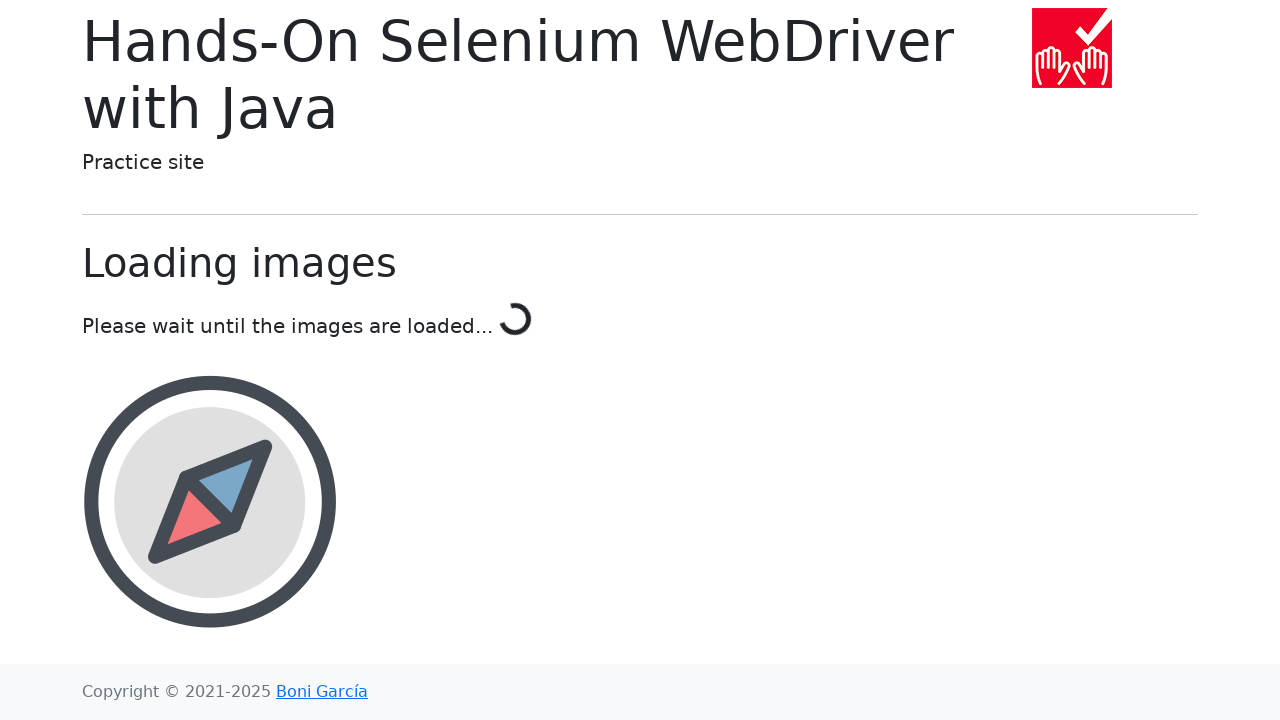

Waited for landscape image element to load
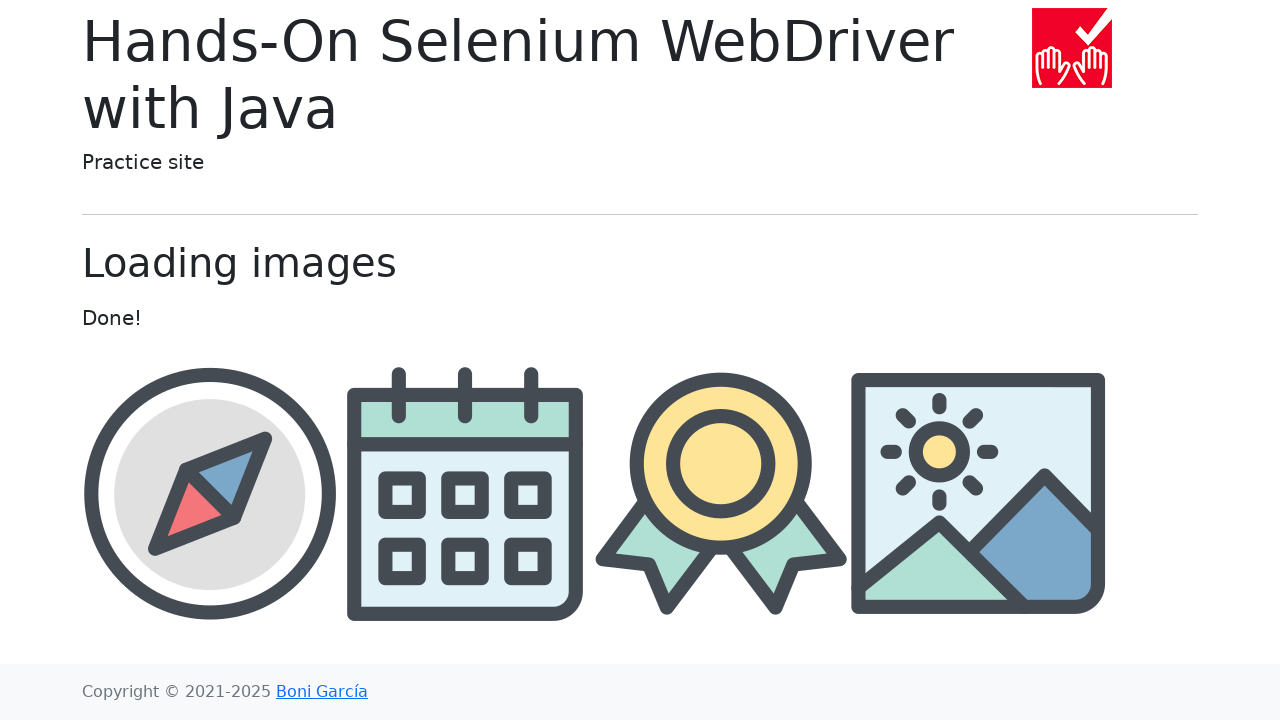

Retrieved src attribute from landscape image
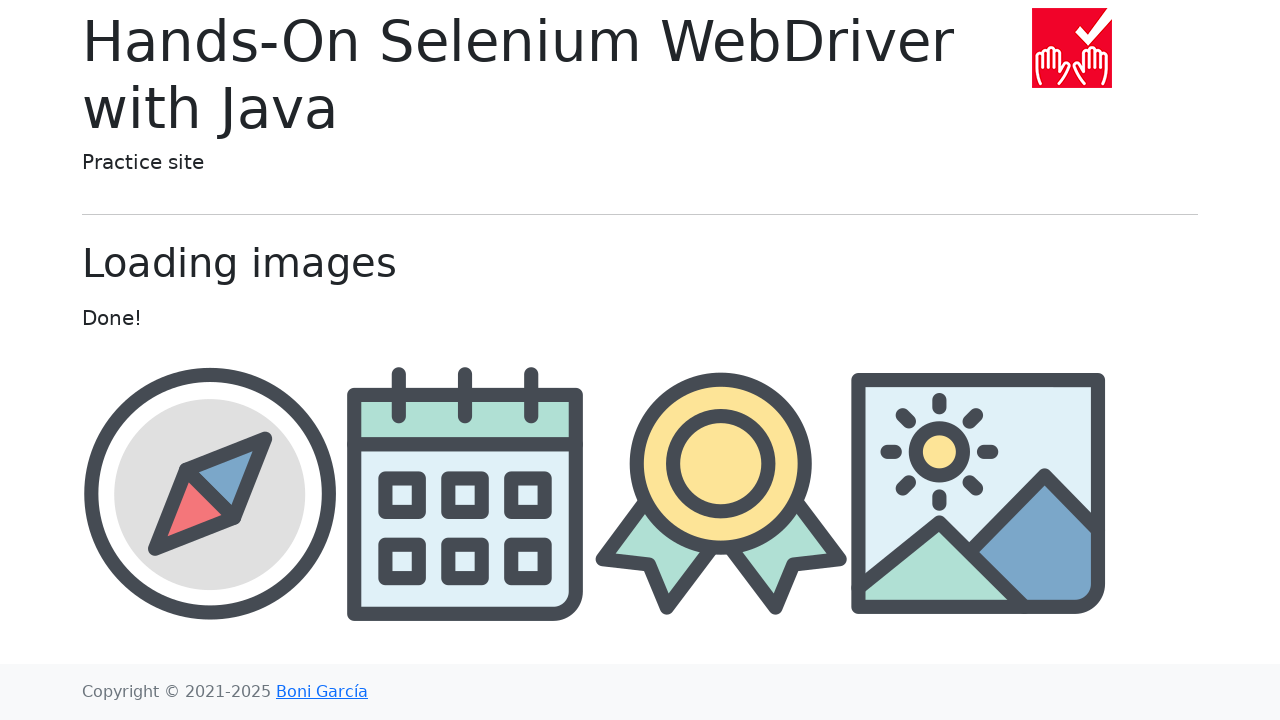

Verified that landscape image src contains 'landscape' keyword
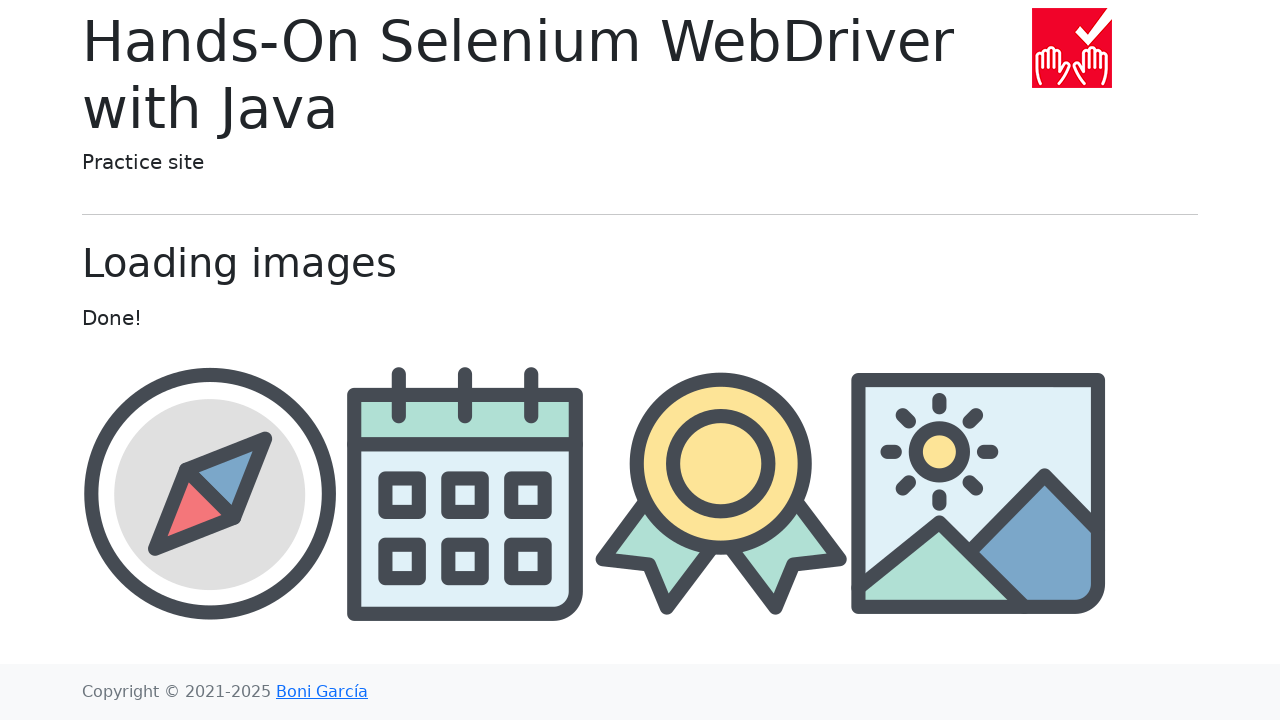

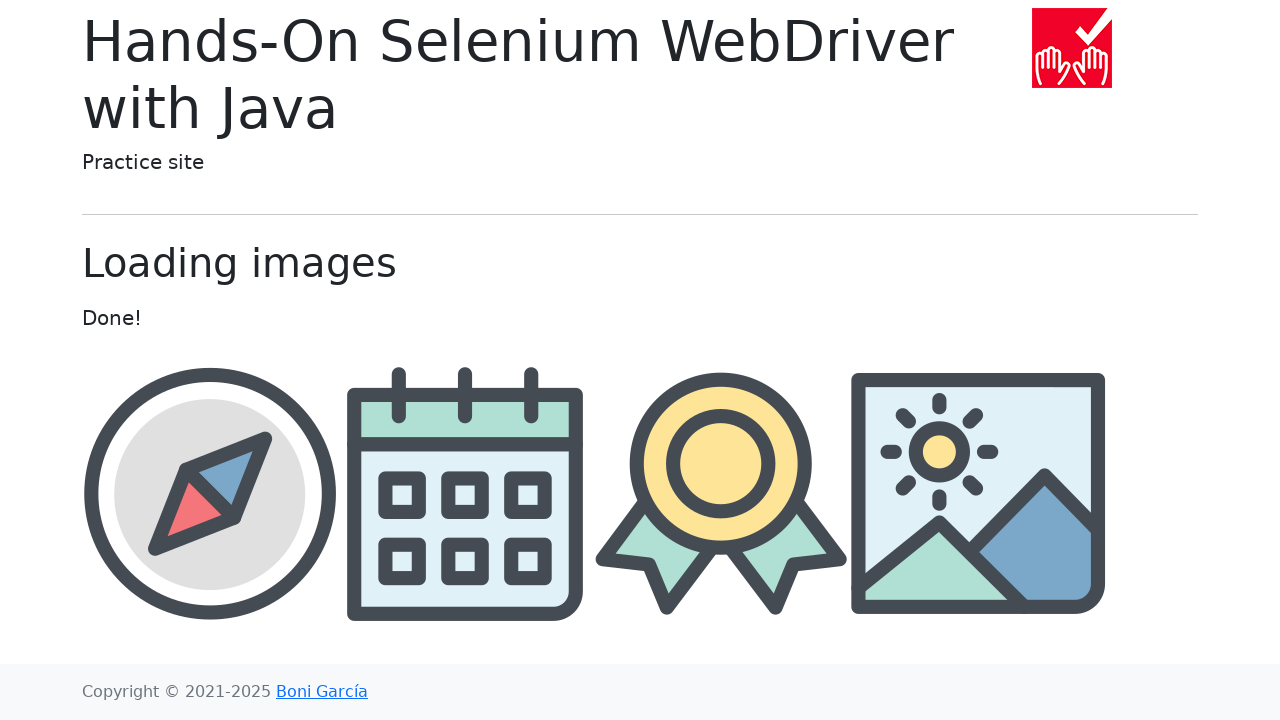